Navigates to JPL Space images page and clicks the full image button to view the featured image

Starting URL: https://data-class-jpl-space.s3.amazonaws.com/JPL_Space/index.html

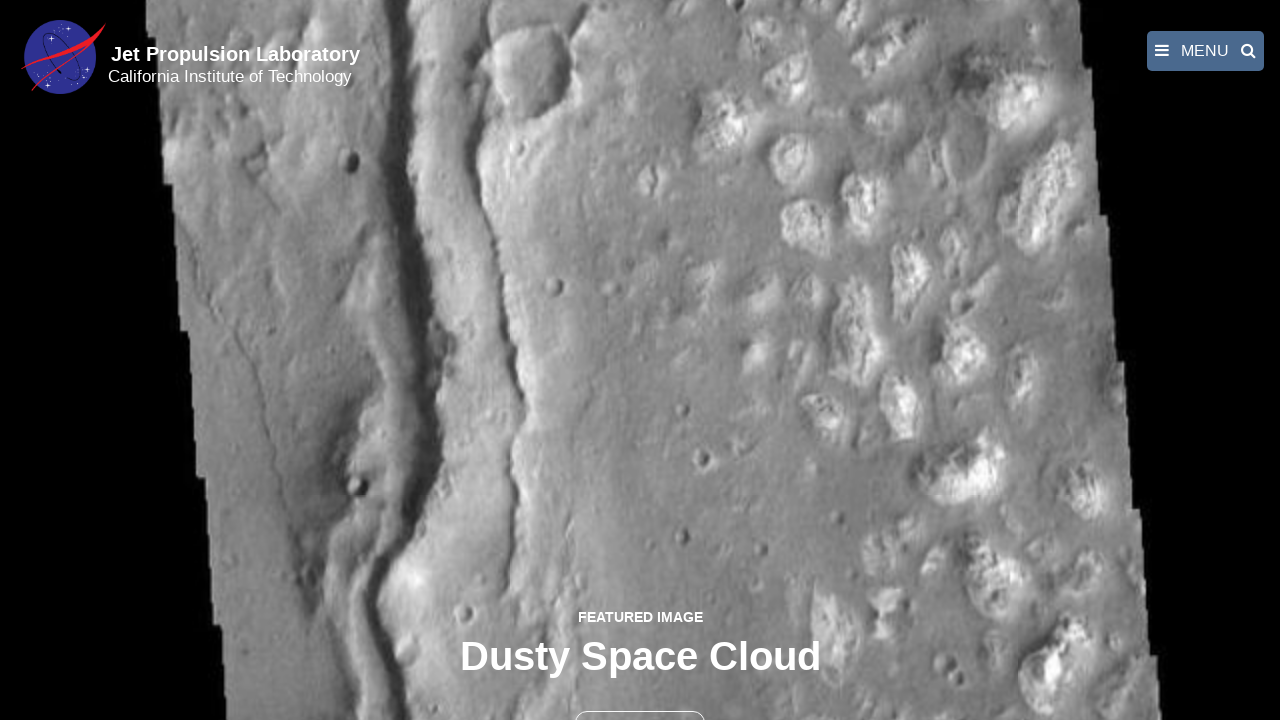

Navigated to JPL Space images page
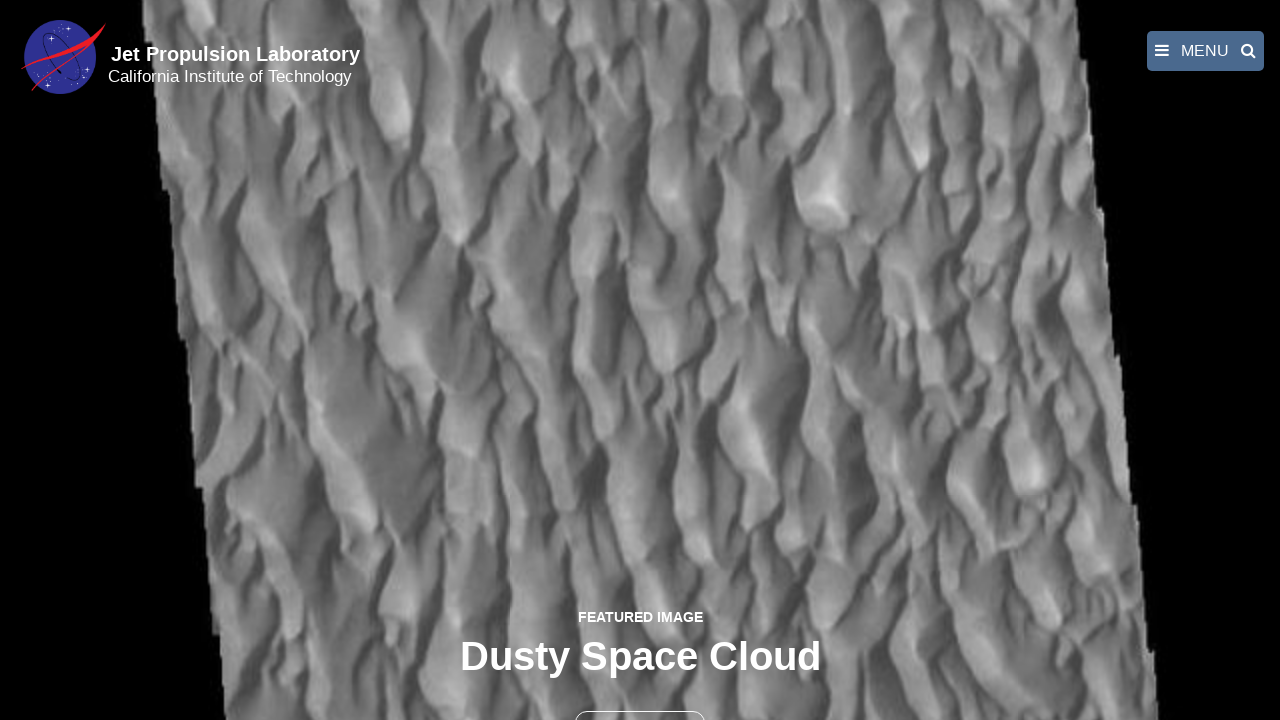

Clicked the full image button to view featured image at (640, 699) on button >> nth=1
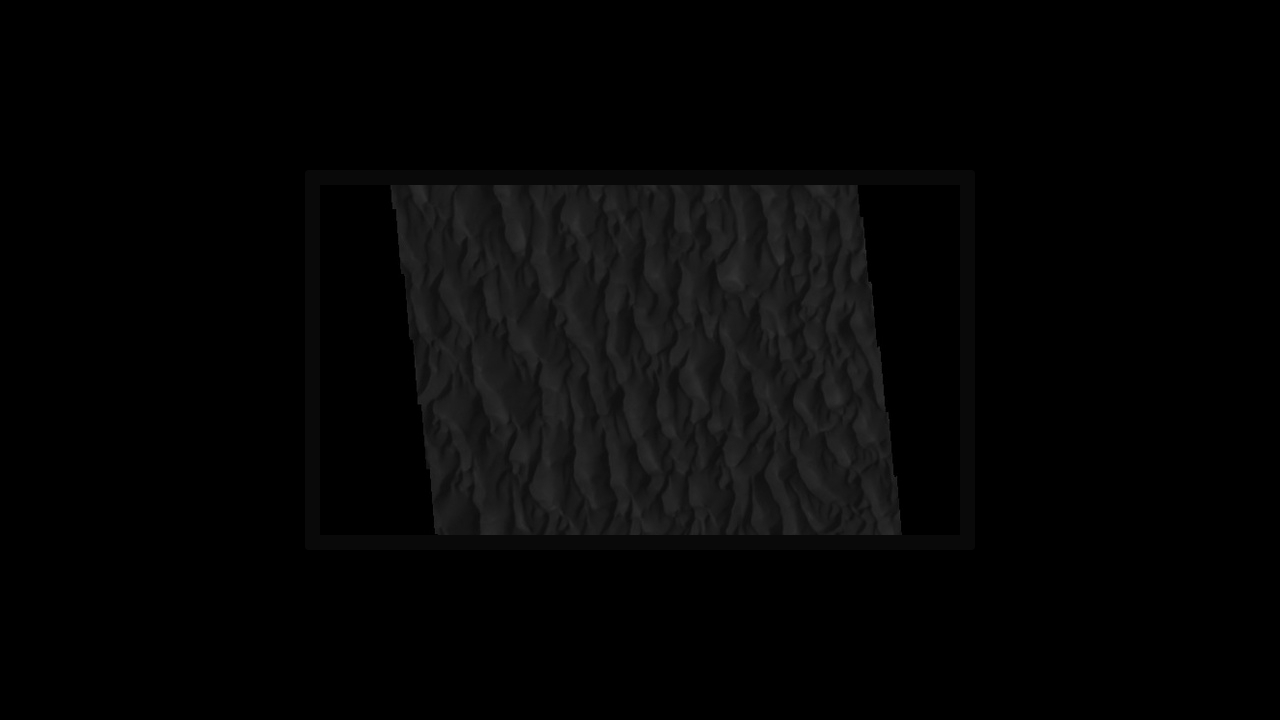

Full featured image loaded in fancybox
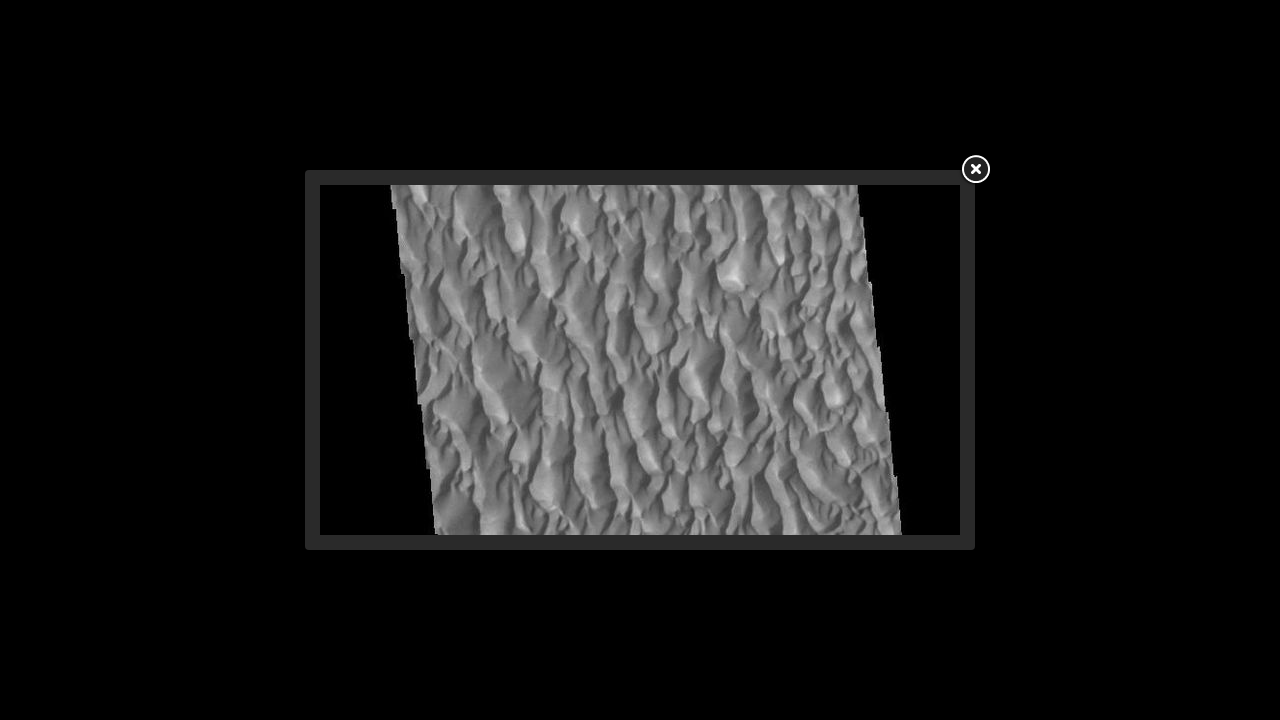

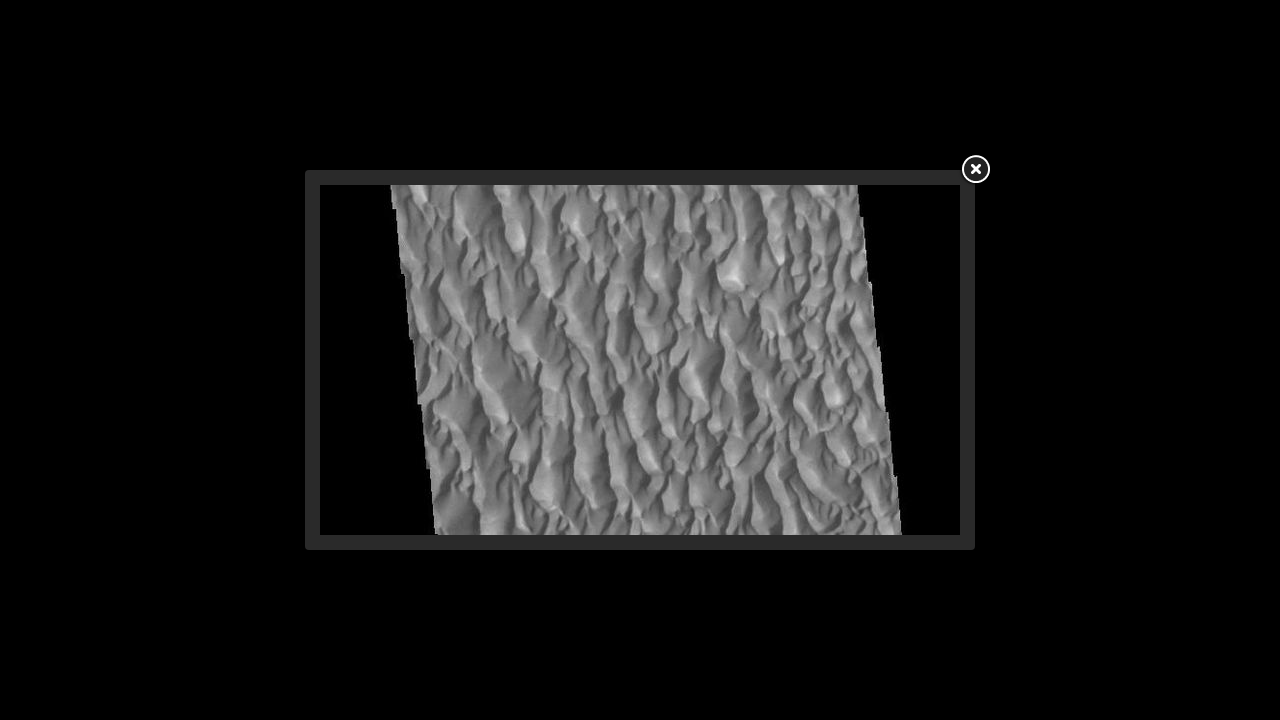